Tests revealing a hidden element with custom wait conditions and interacting with it

Starting URL: https://www.selenium.dev/selenium/web/dynamic.html

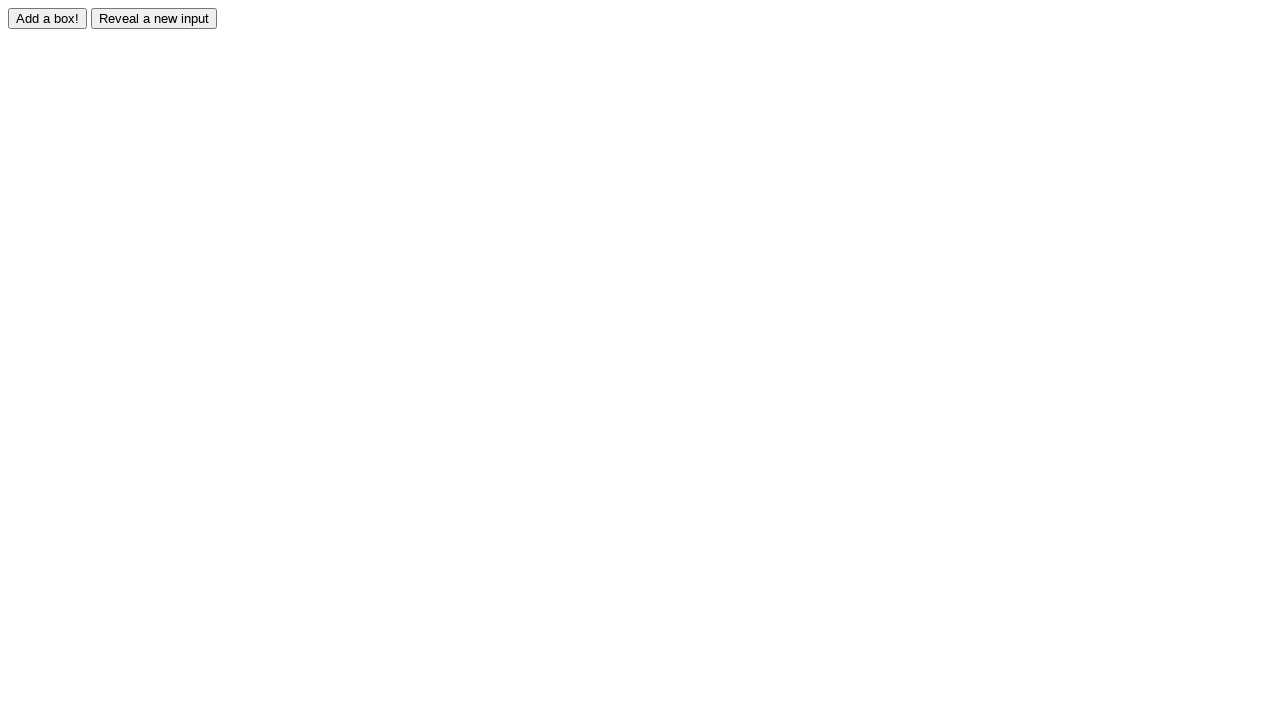

Navigated to dynamic.html test page
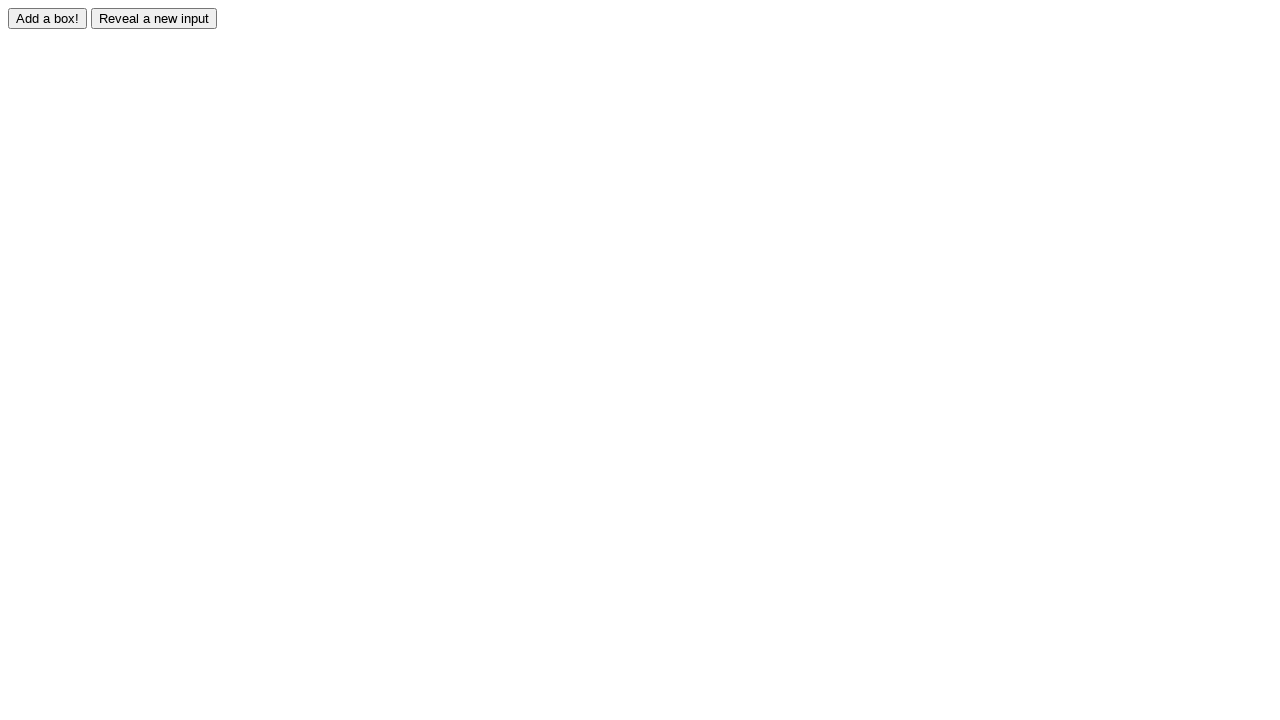

Clicked reveal button to show hidden element at (154, 18) on #reveal
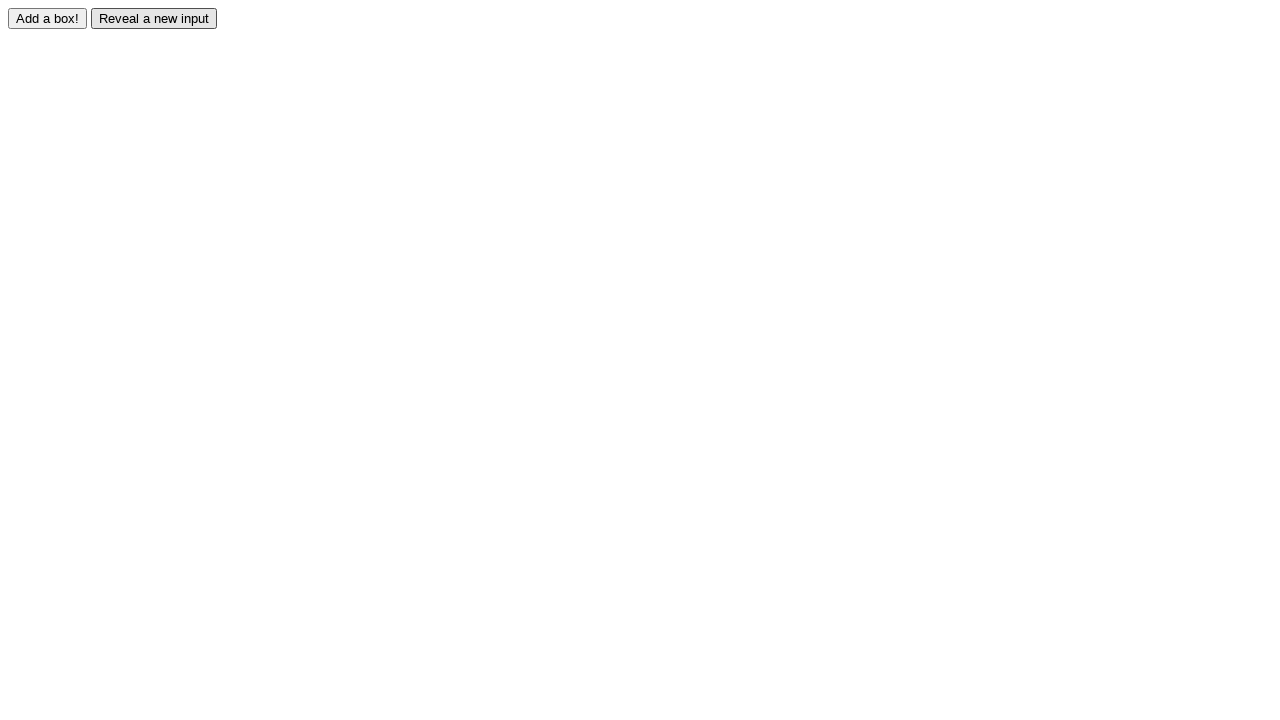

Hidden element became visible after reveal action
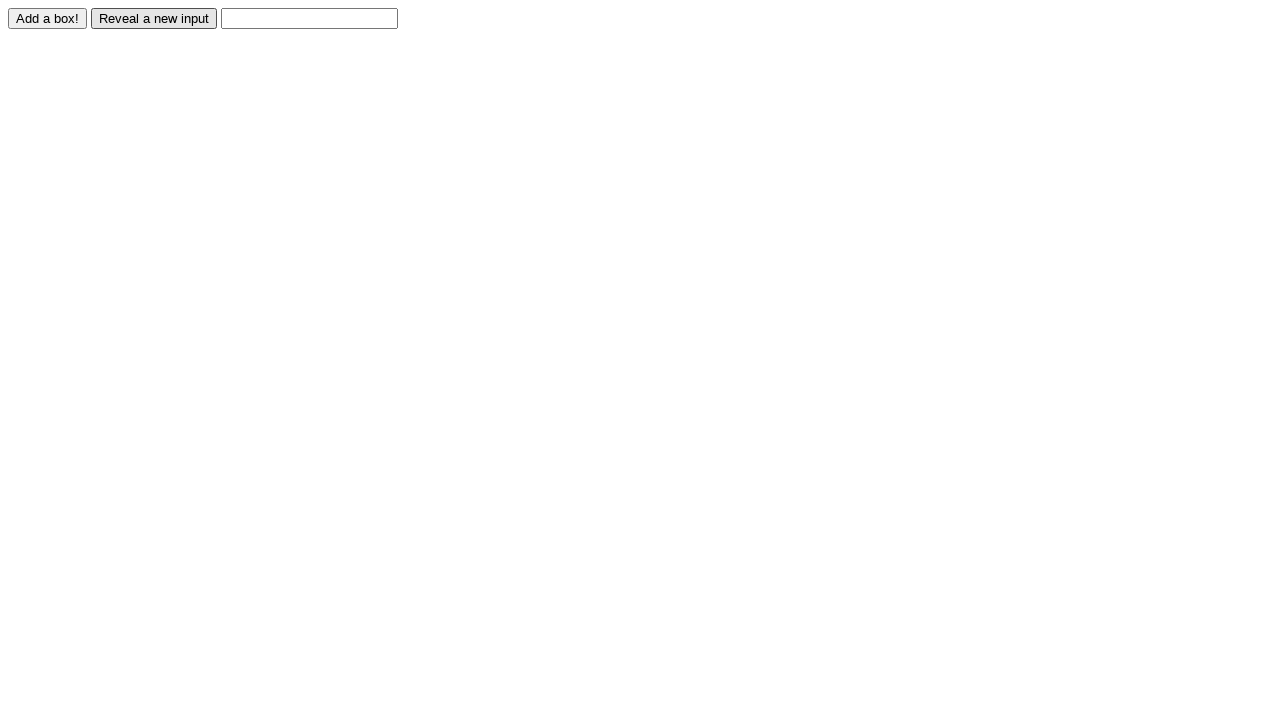

Filled revealed element with 'test' on #revealed
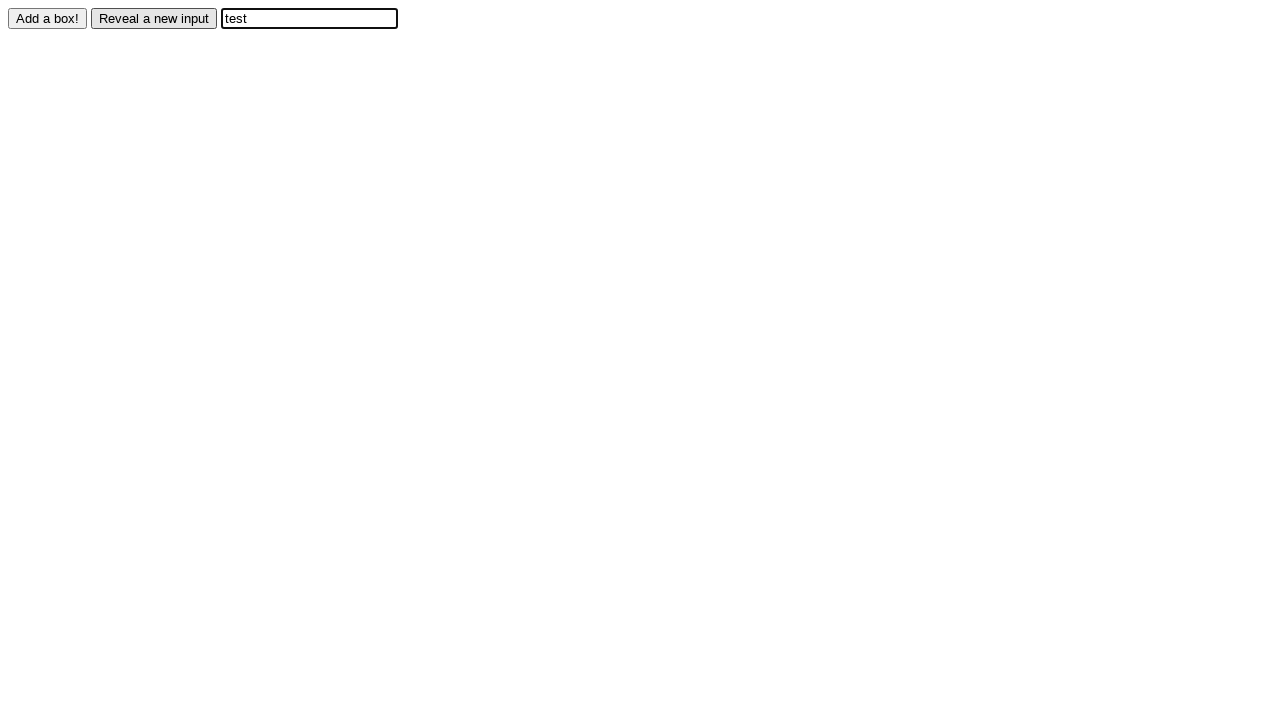

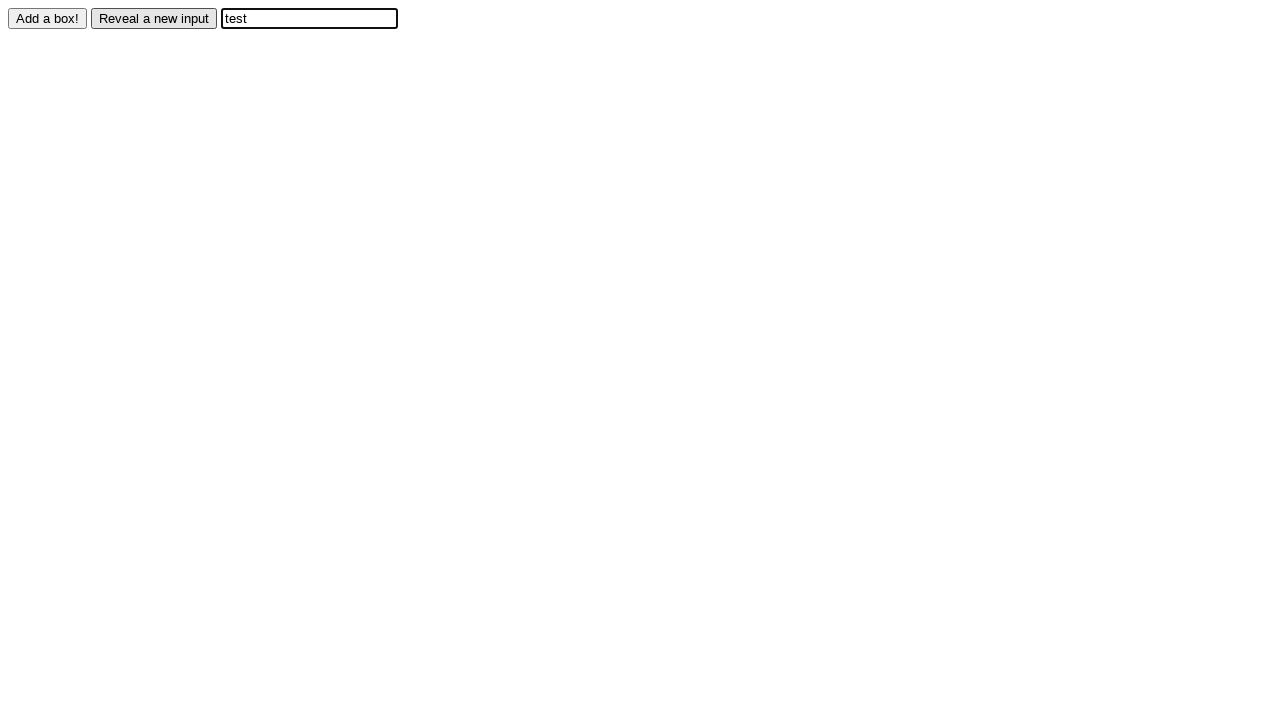